Performs a drag and drop action from a draggable element to a droppable target

Starting URL: https://crossbrowsertesting.github.io/drag-and-drop

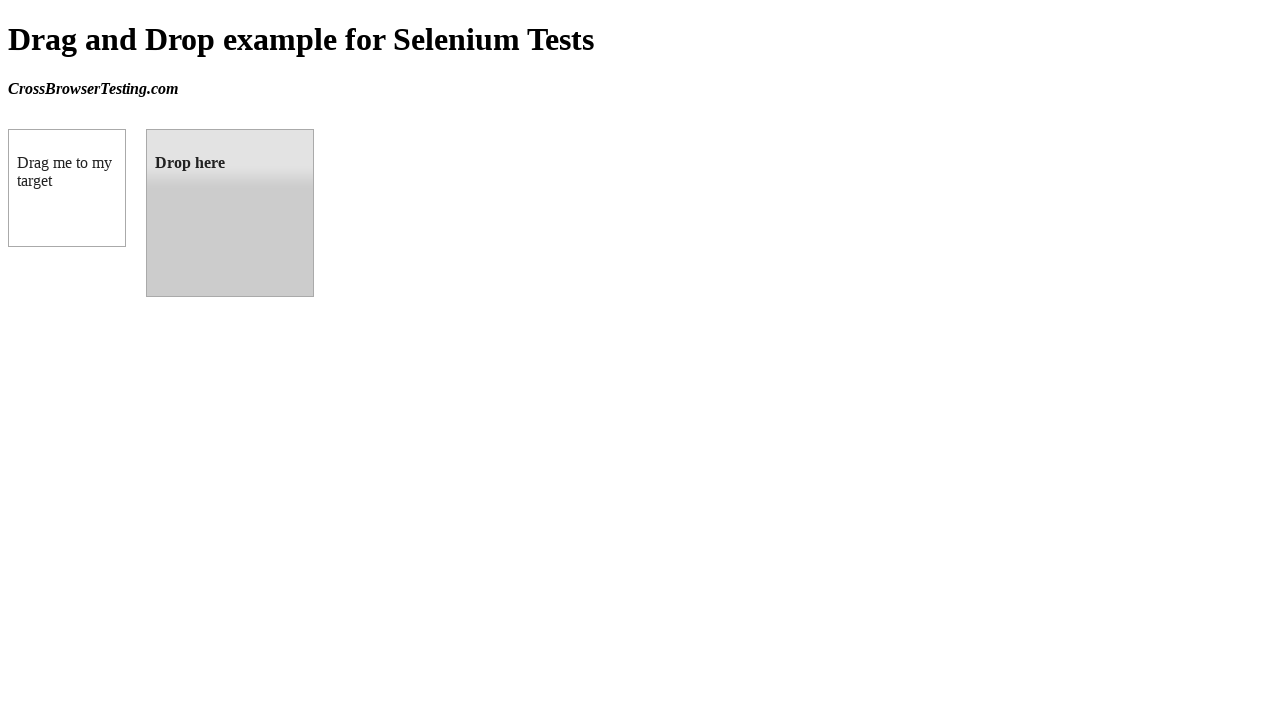

Waited for draggable element to load
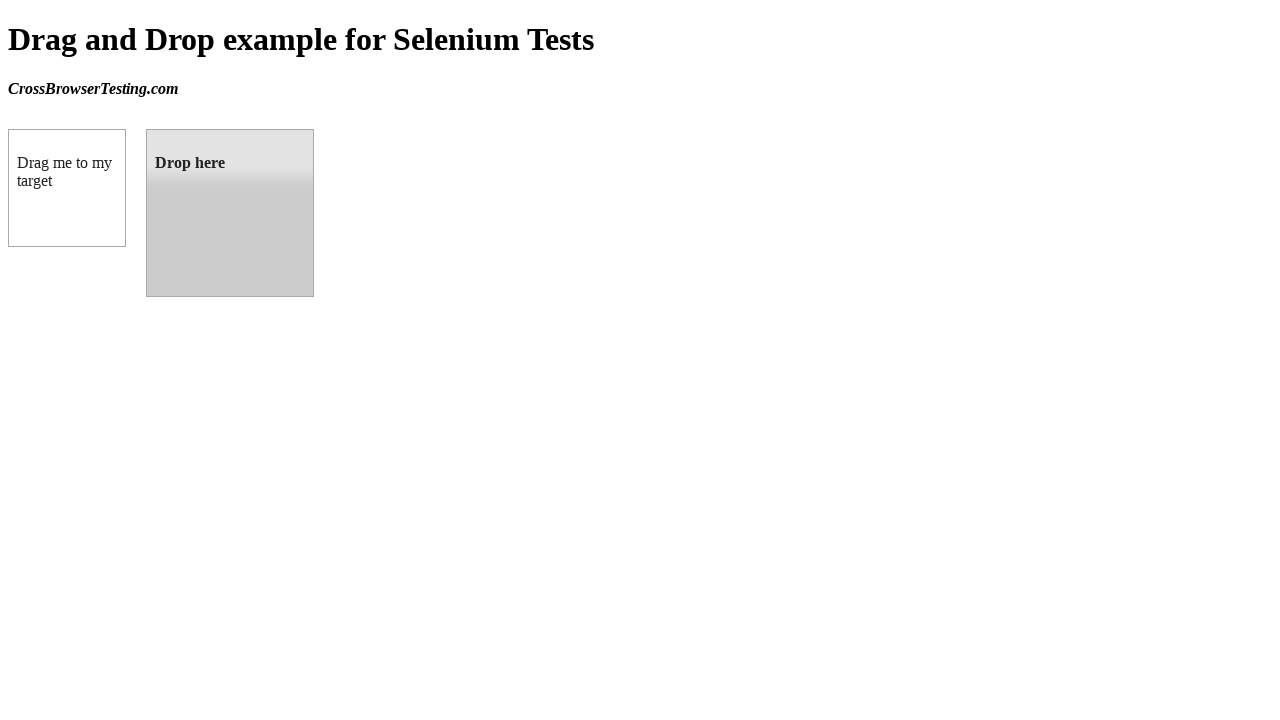

Waited for droppable target element to load
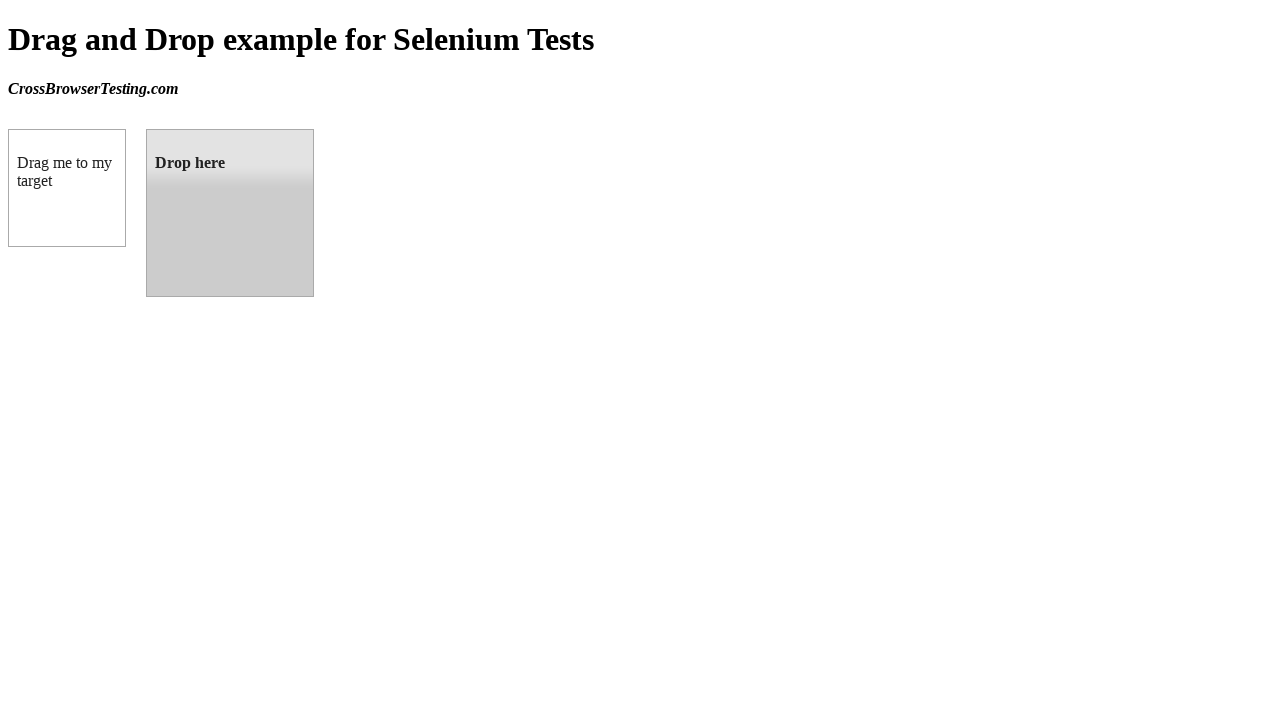

Performed drag and drop action from draggable element to droppable target at (230, 213)
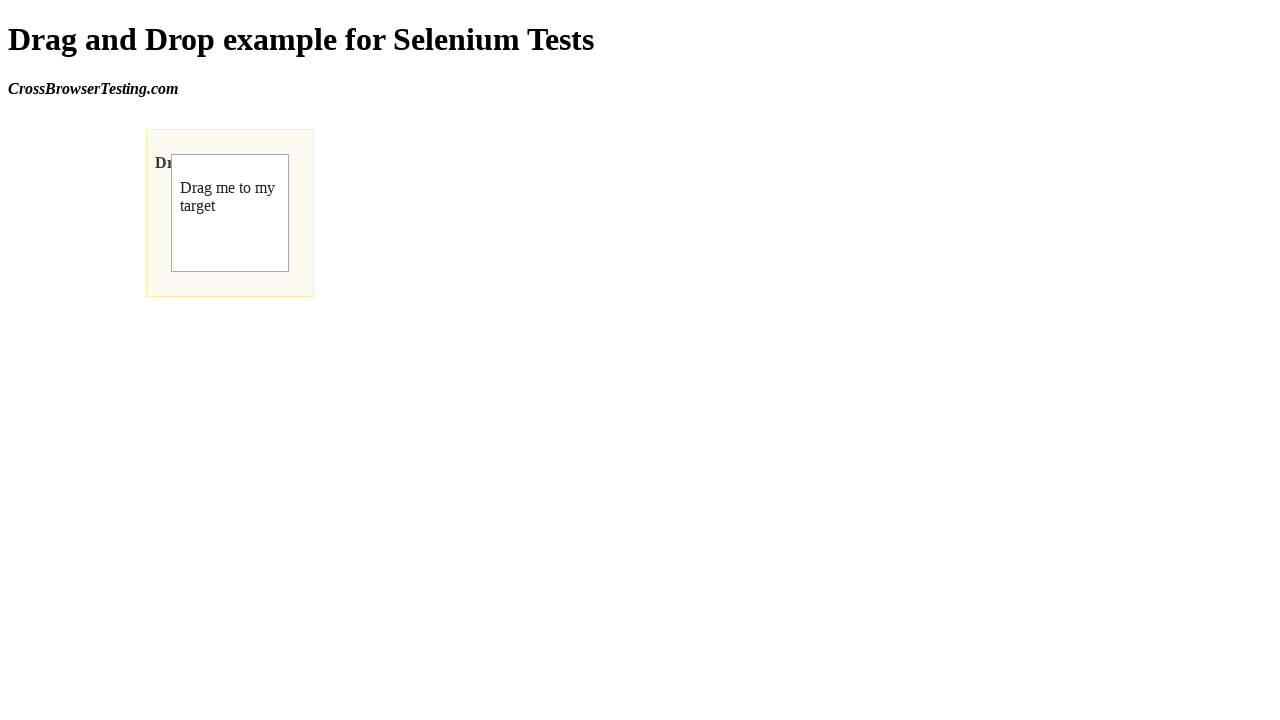

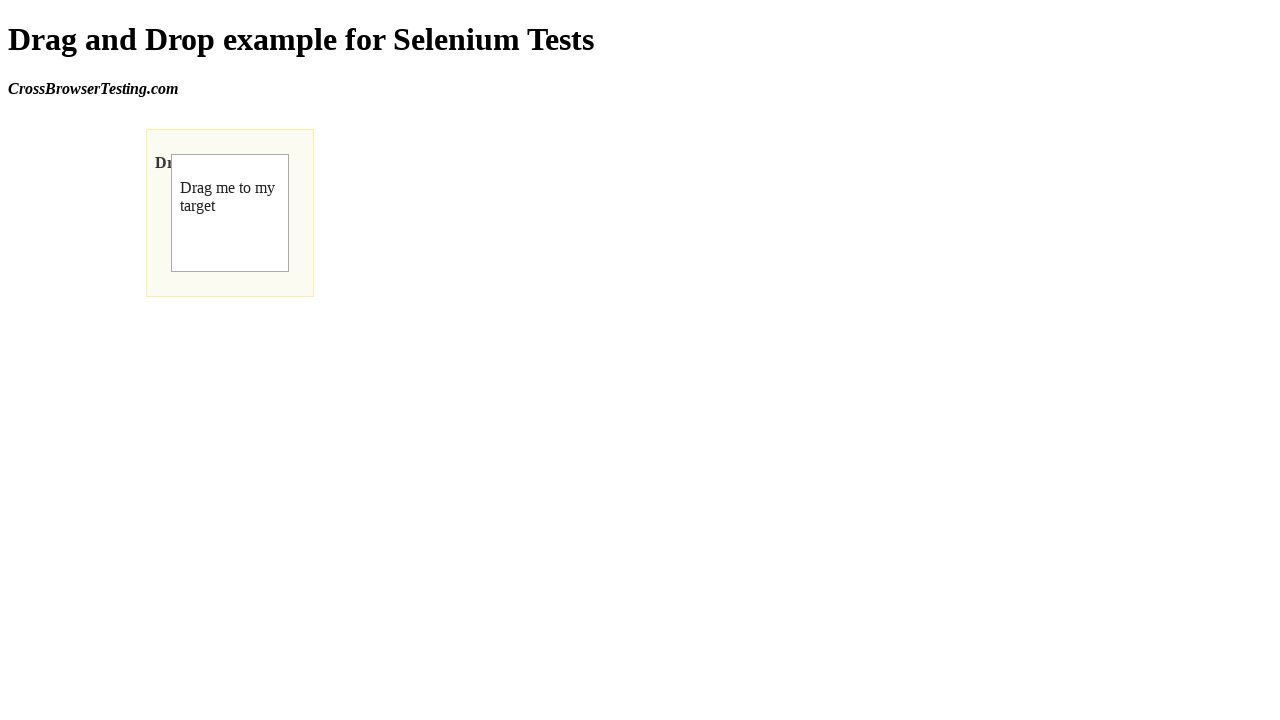